Tests text input functionality by entering text, selecting it with keyboard shortcuts, deleting it, and clicking a button to update its label.

Starting URL: http://uitestingplayground.com/textinput

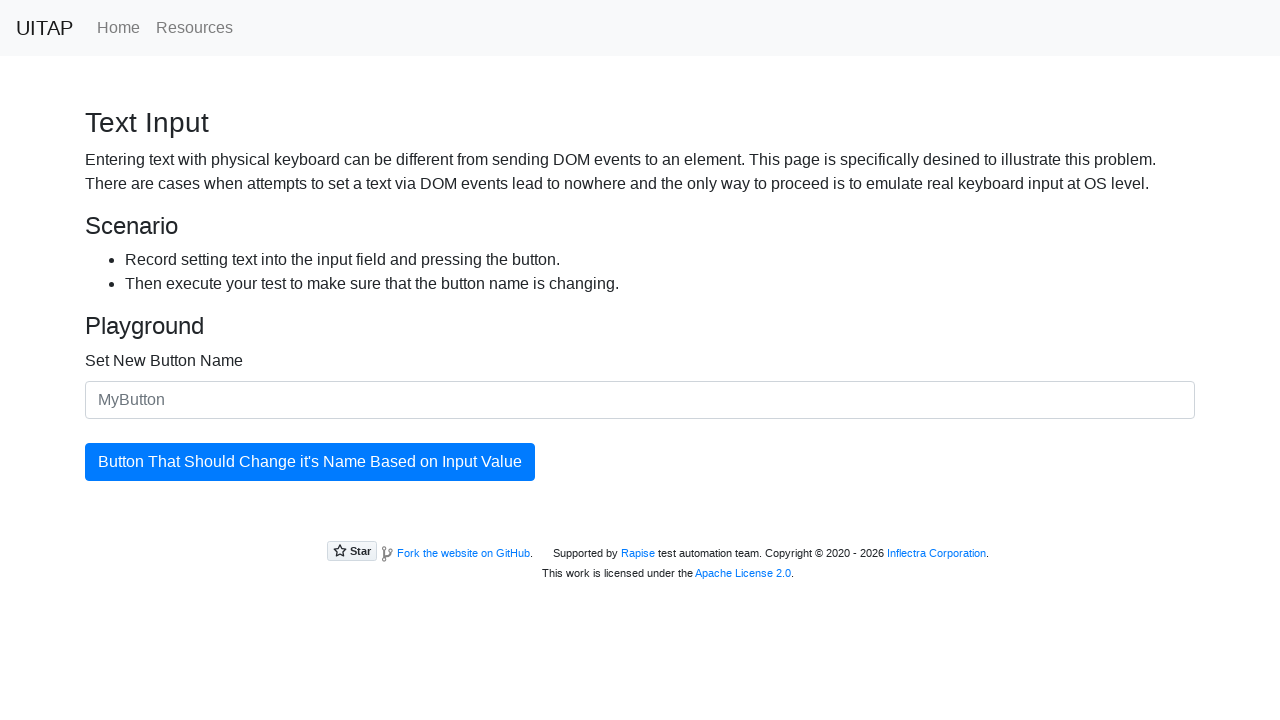

Filled input field with 'Welcome!' on #newButtonName
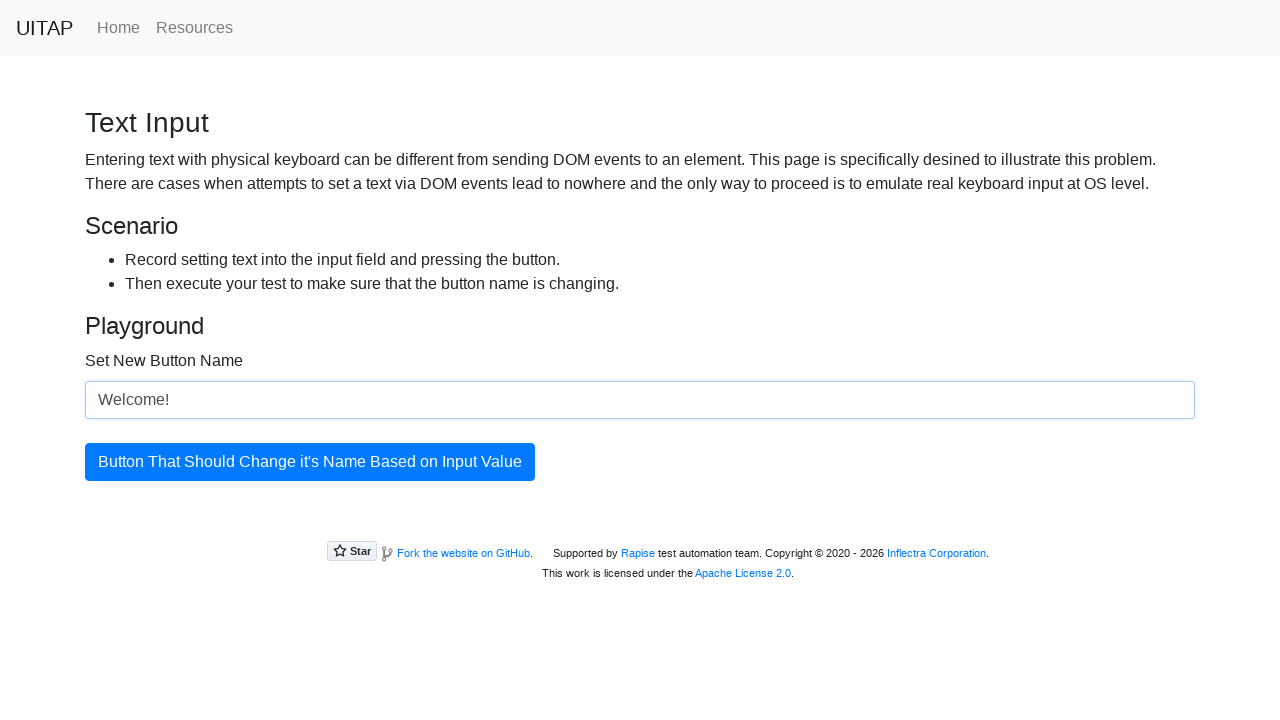

Replaced input text with ' To site!' on #newButtonName
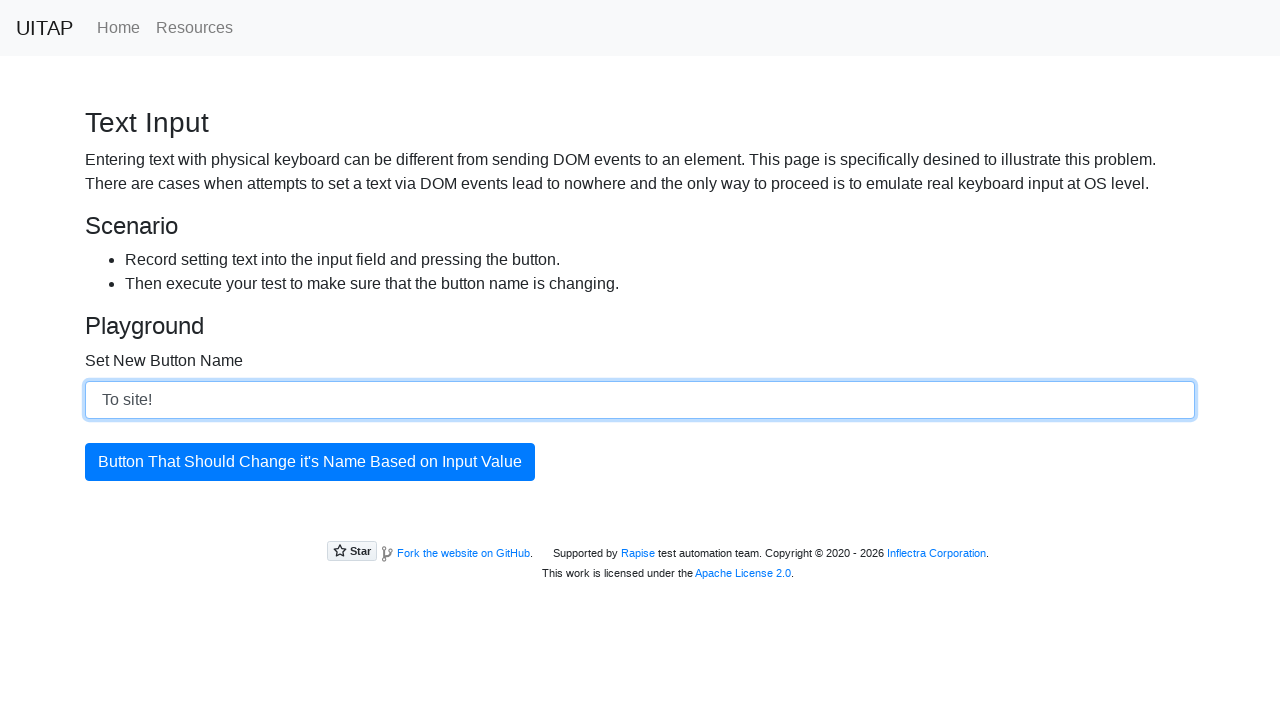

Clicked on the input field at (640, 400) on #newButtonName
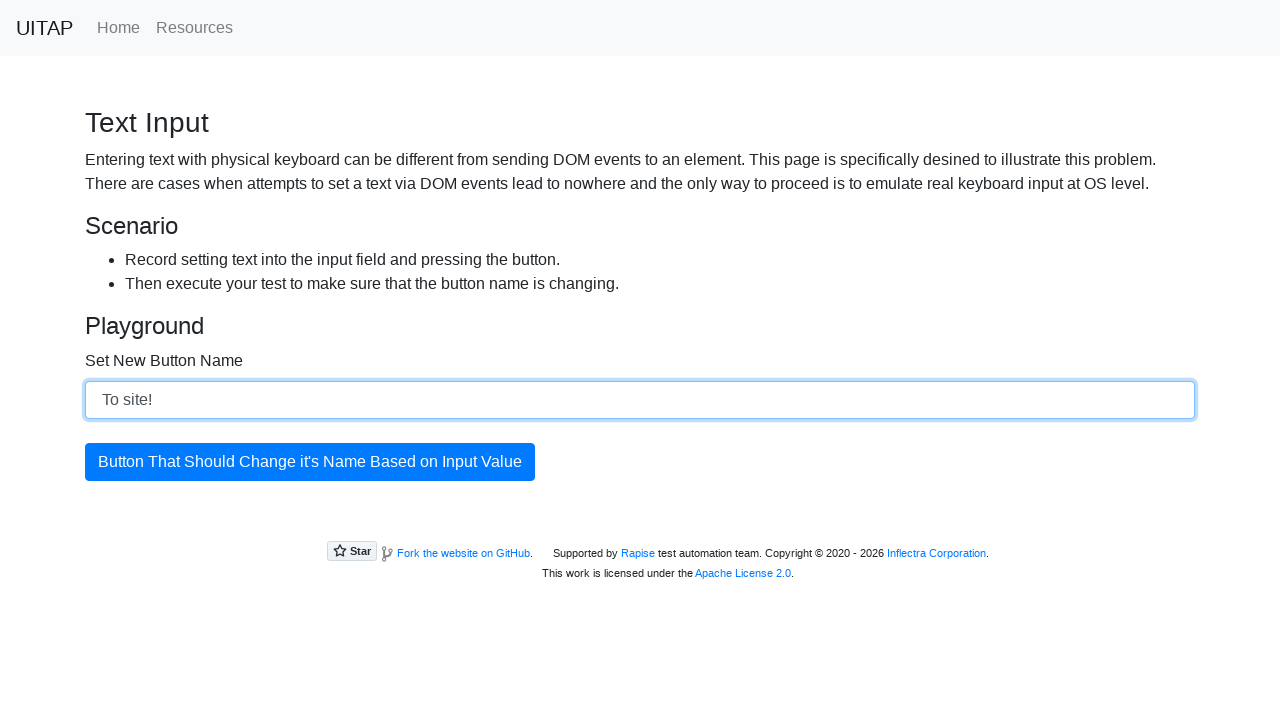

Selected all text in input field using Shift+ArrowUp
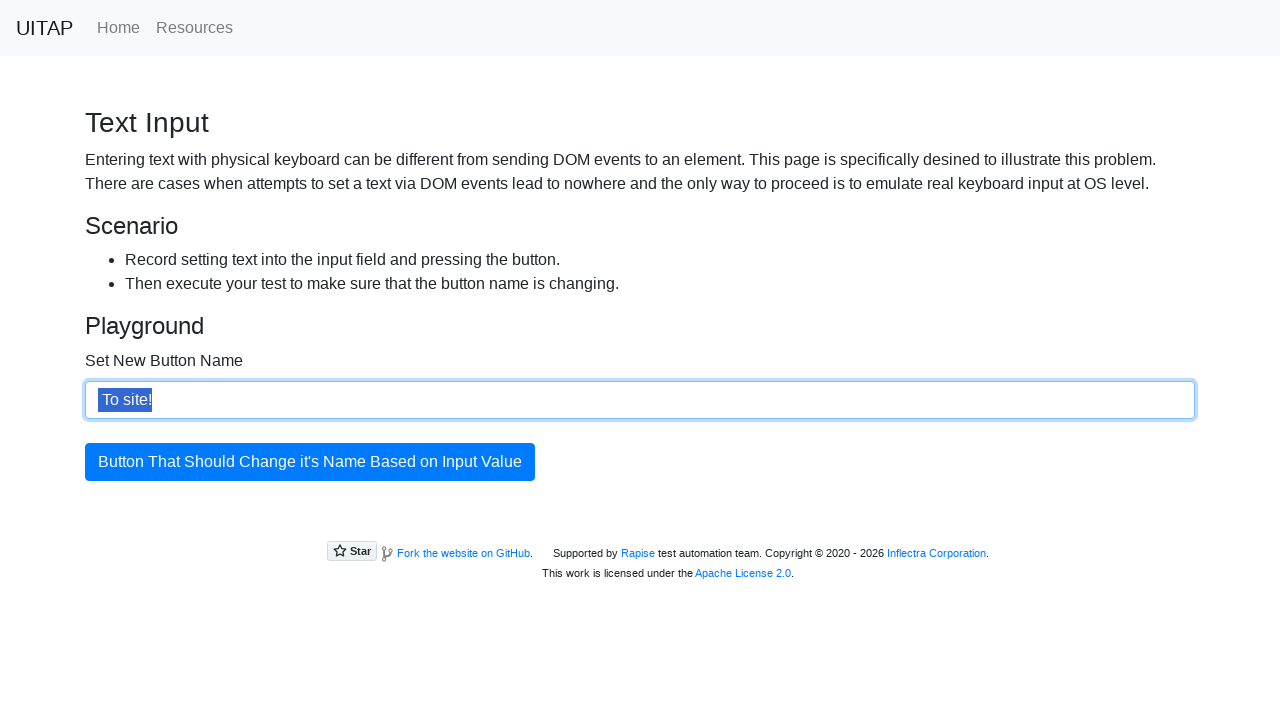

Deleted selected text with Backspace
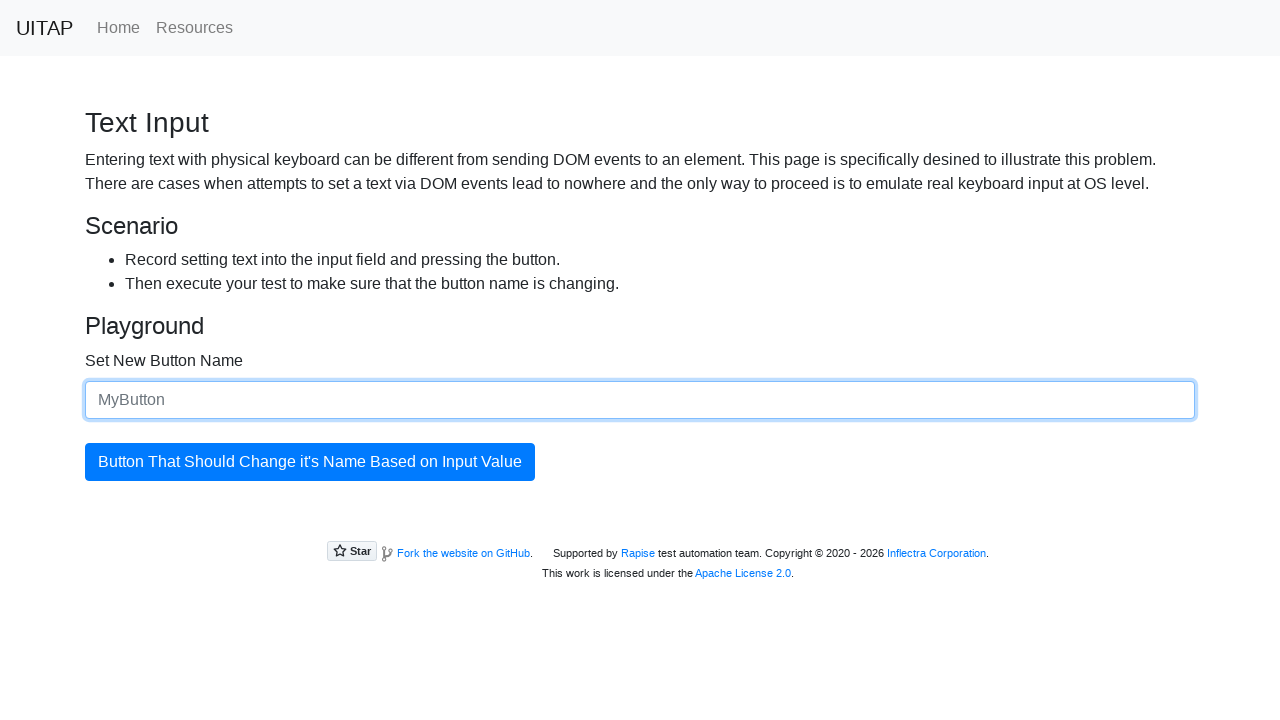

Clicked button to update its label at (310, 462) on #updatingButton
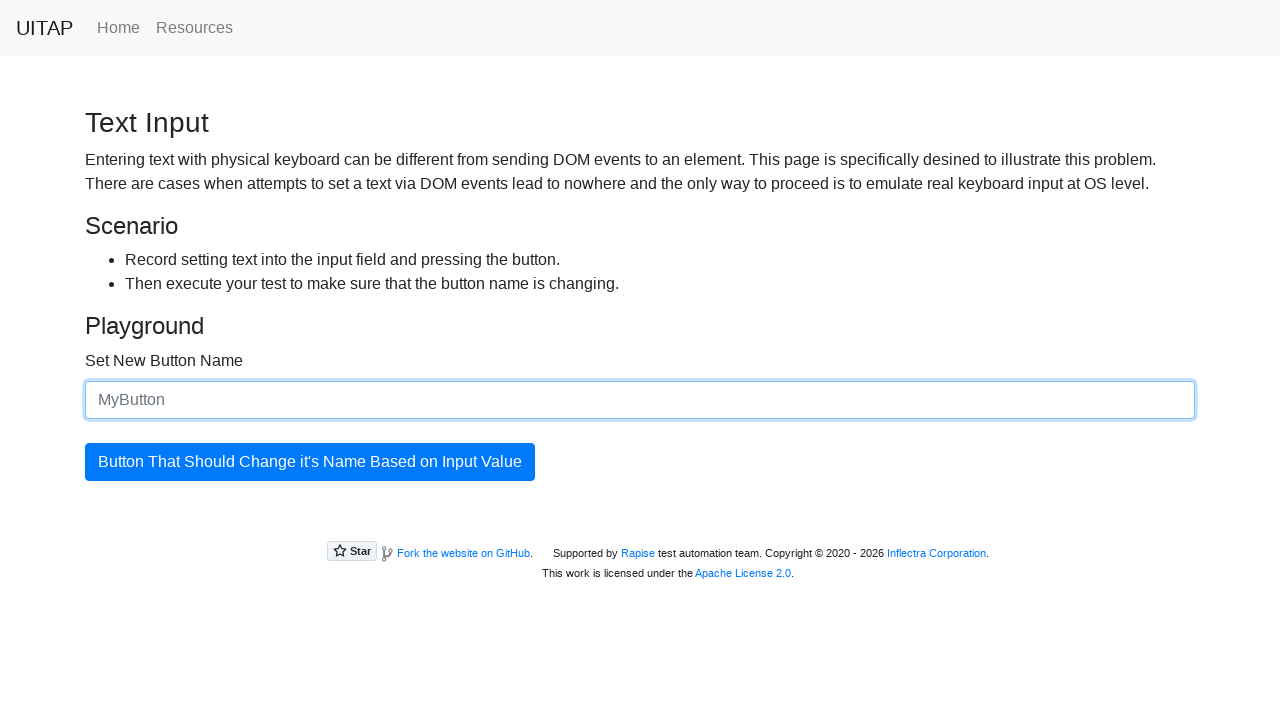

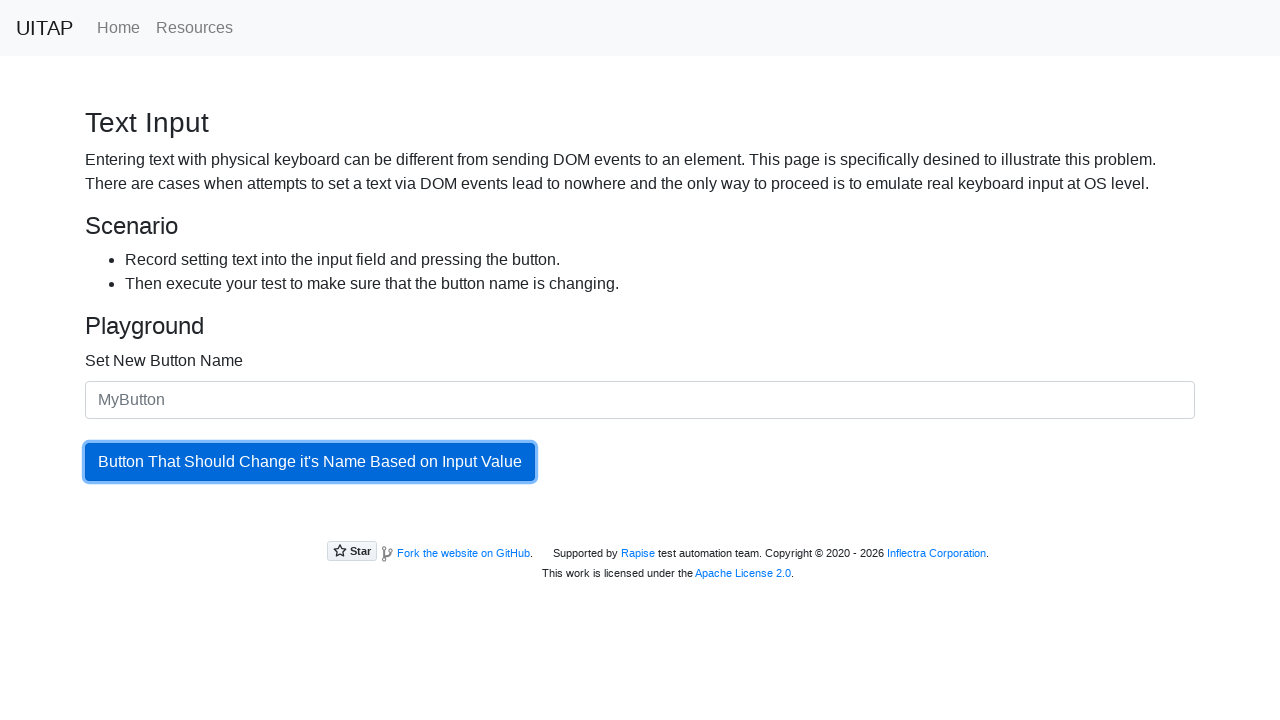